Tests form submission with valid name, email, and phone number, then verifies the confirmation message displays the entered information correctly.

Starting URL: https://lm.skillbox.cc/qa_tester/module02/homework1/

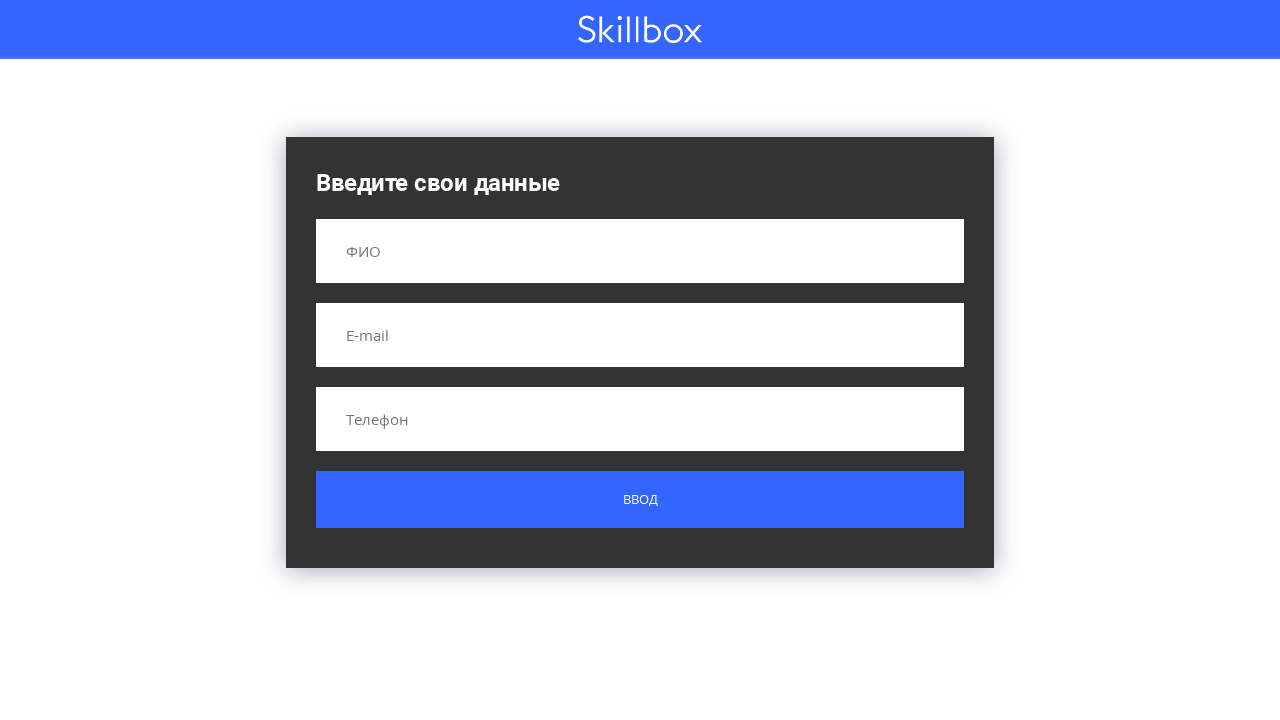

Filled name field with 'Соловьев Виталий' on input[name='name']
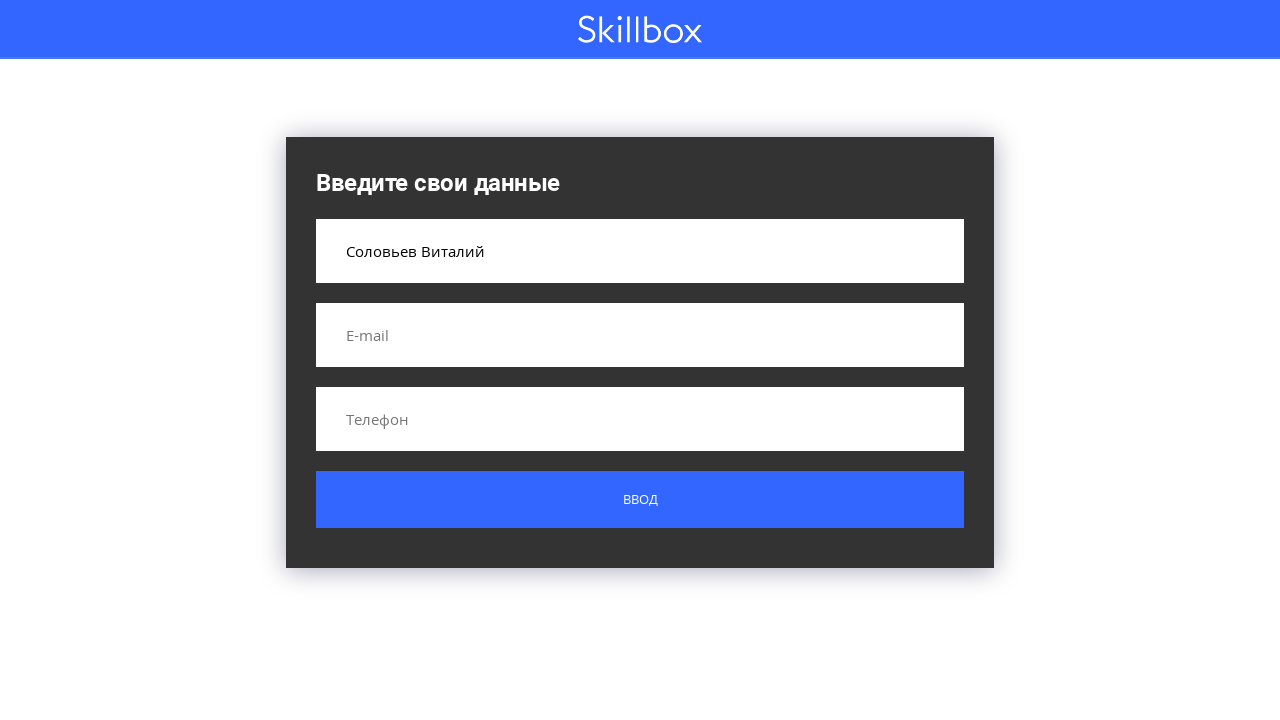

Filled email field with 'test@skilbox.ru' on input[name='email']
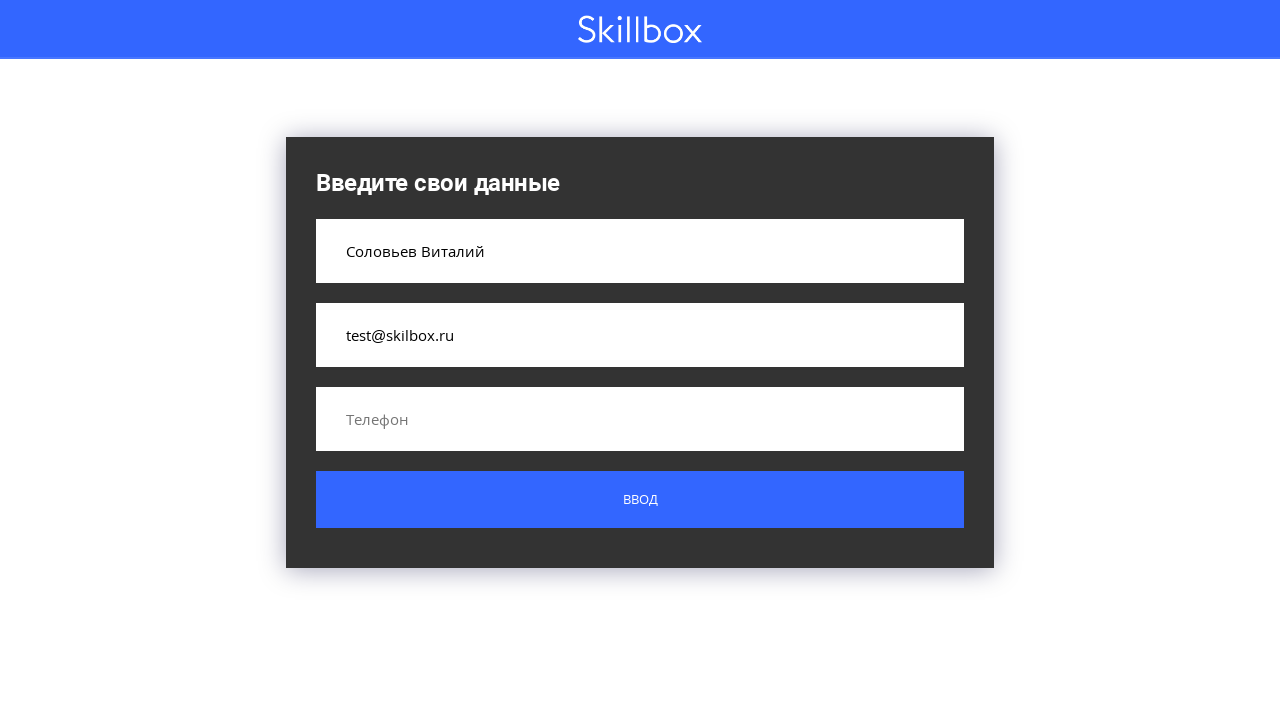

Filled phone field with '+77263622717' on input[name='phone']
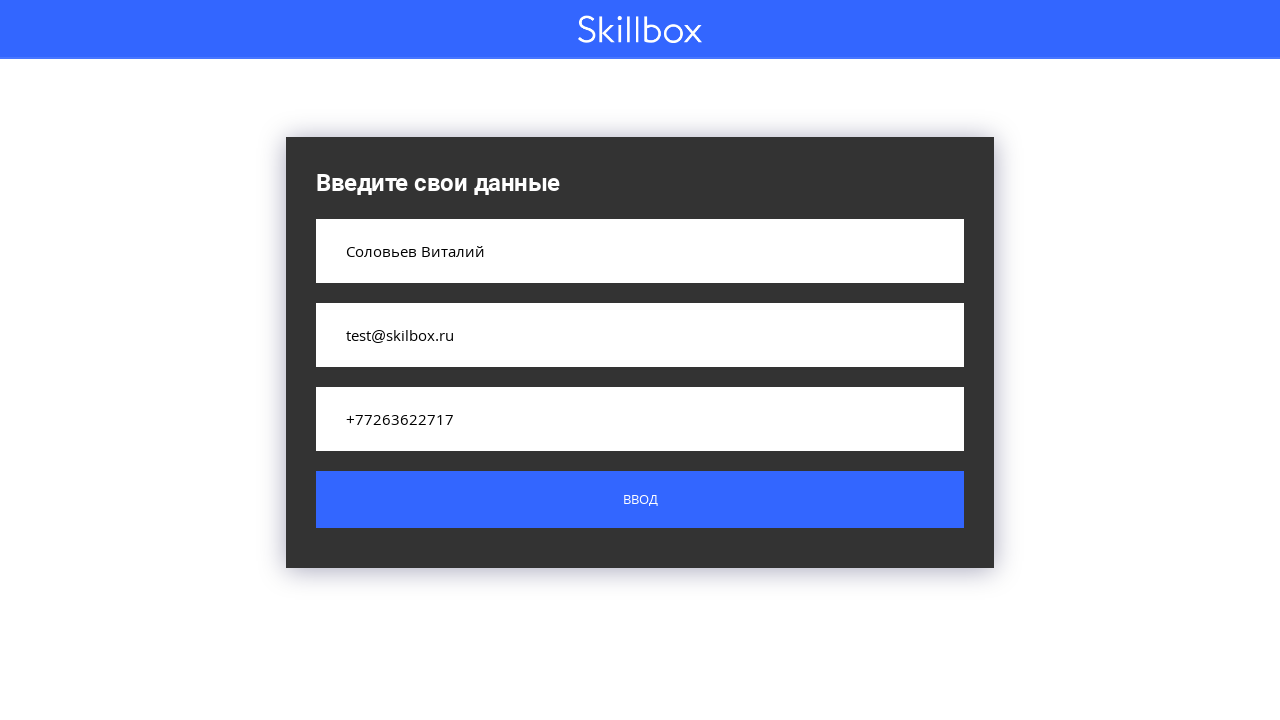

Clicked submit button to submit the form at (640, 500) on .button
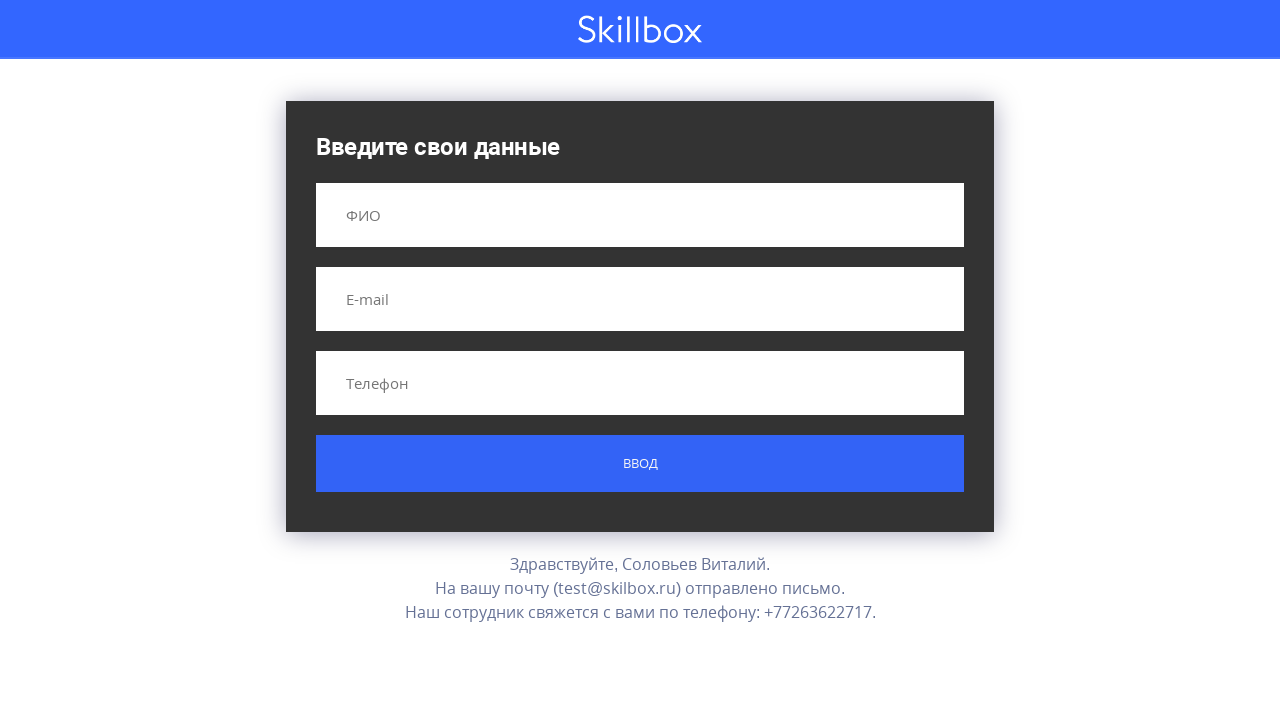

Confirmation message appeared, verifying submitted information displays correctly
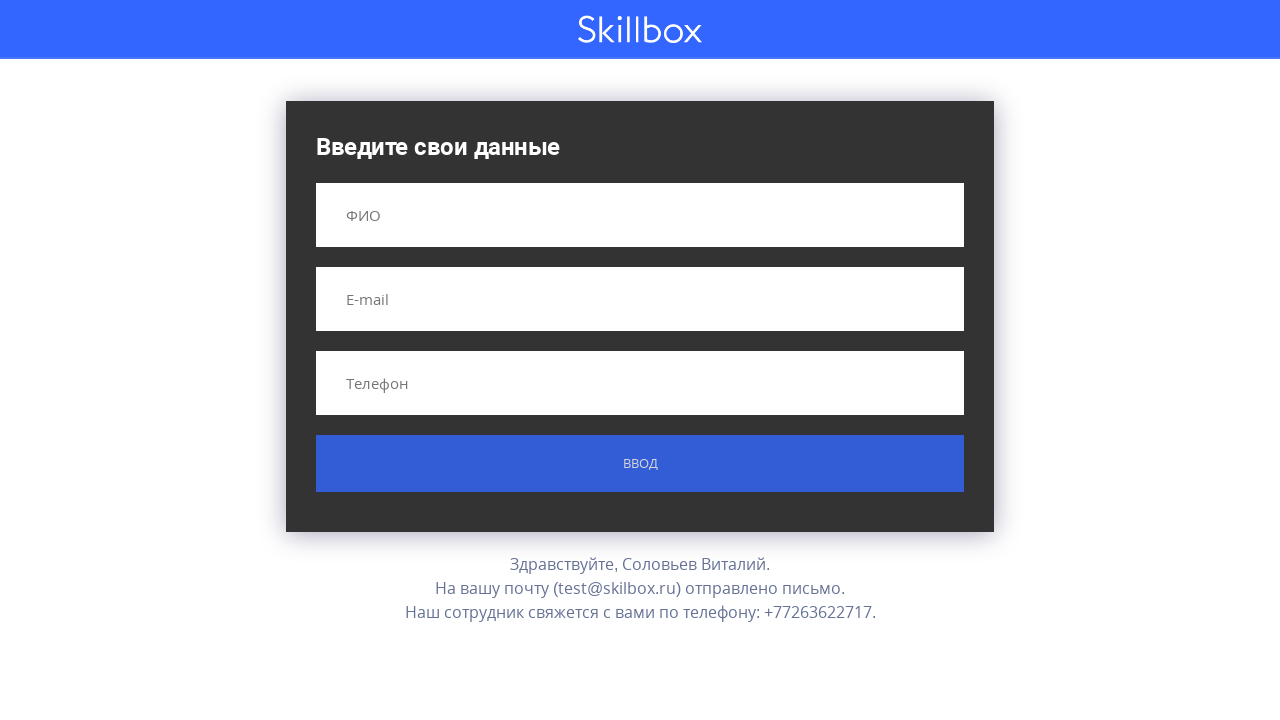

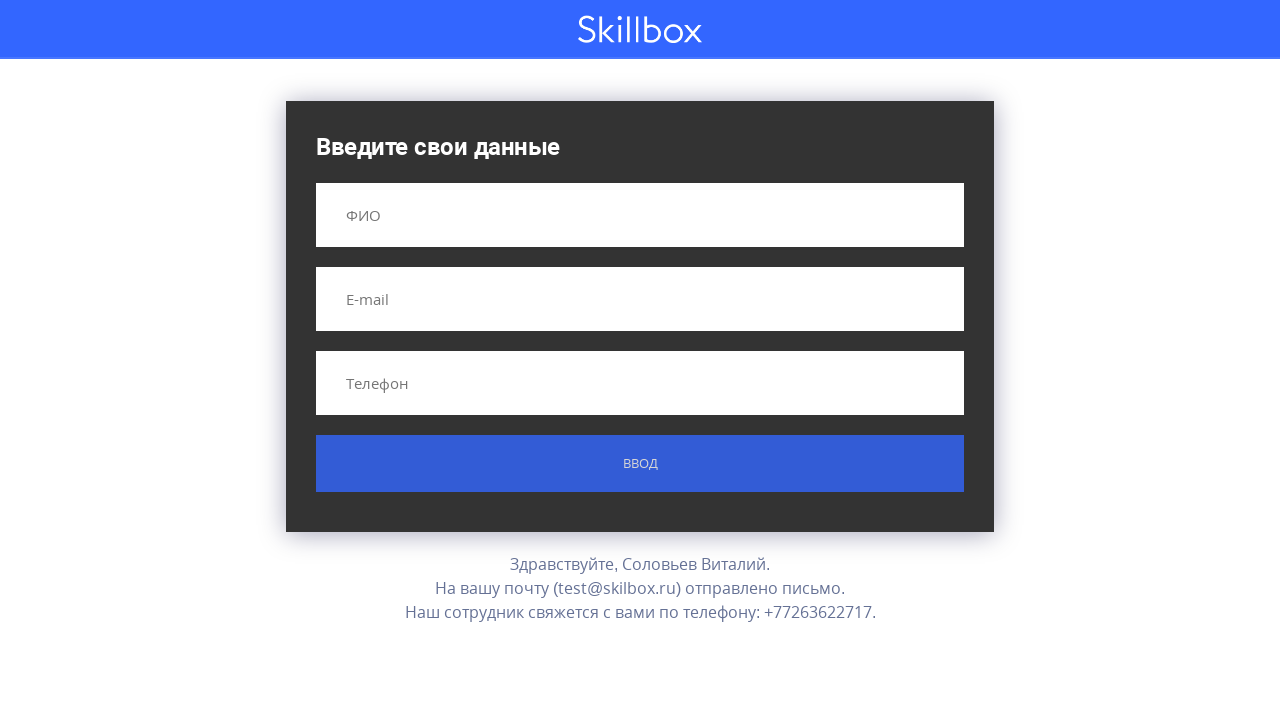